Tests drag and drop functionality by dragging an element from source to destination location

Starting URL: https://testautomationpractice.blogspot.com/

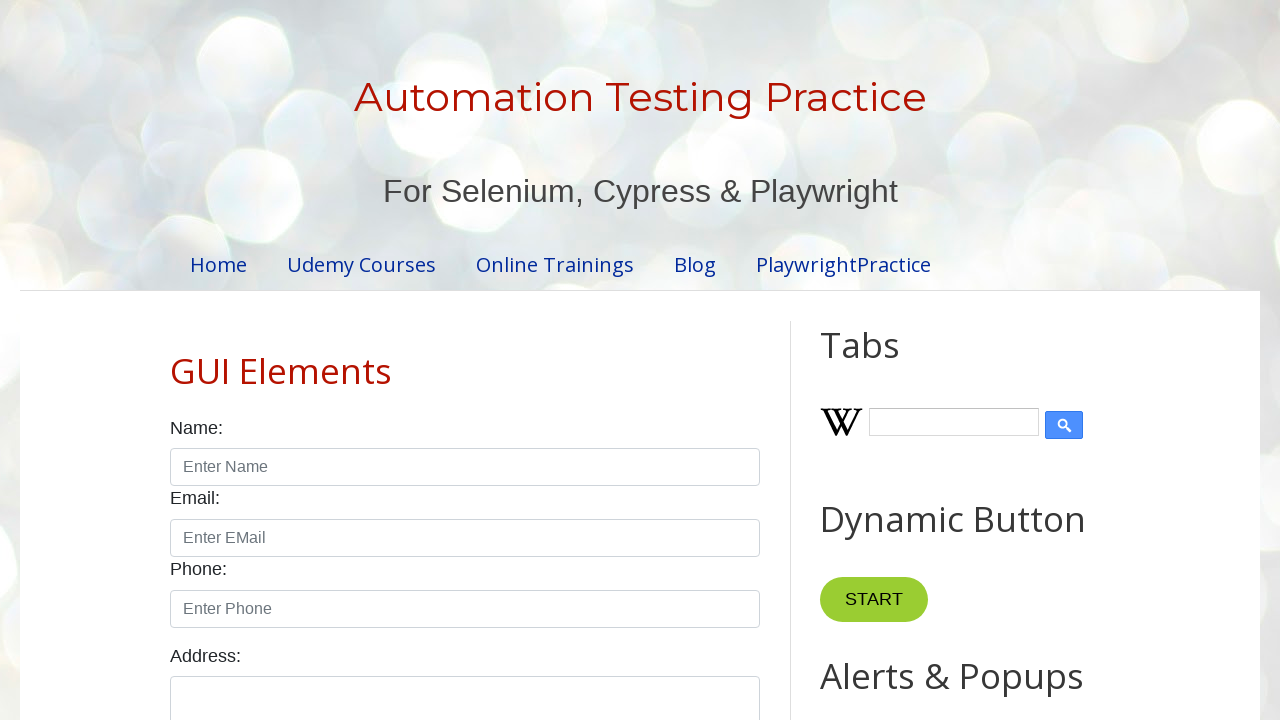

Located source element 'Drag me to my target'
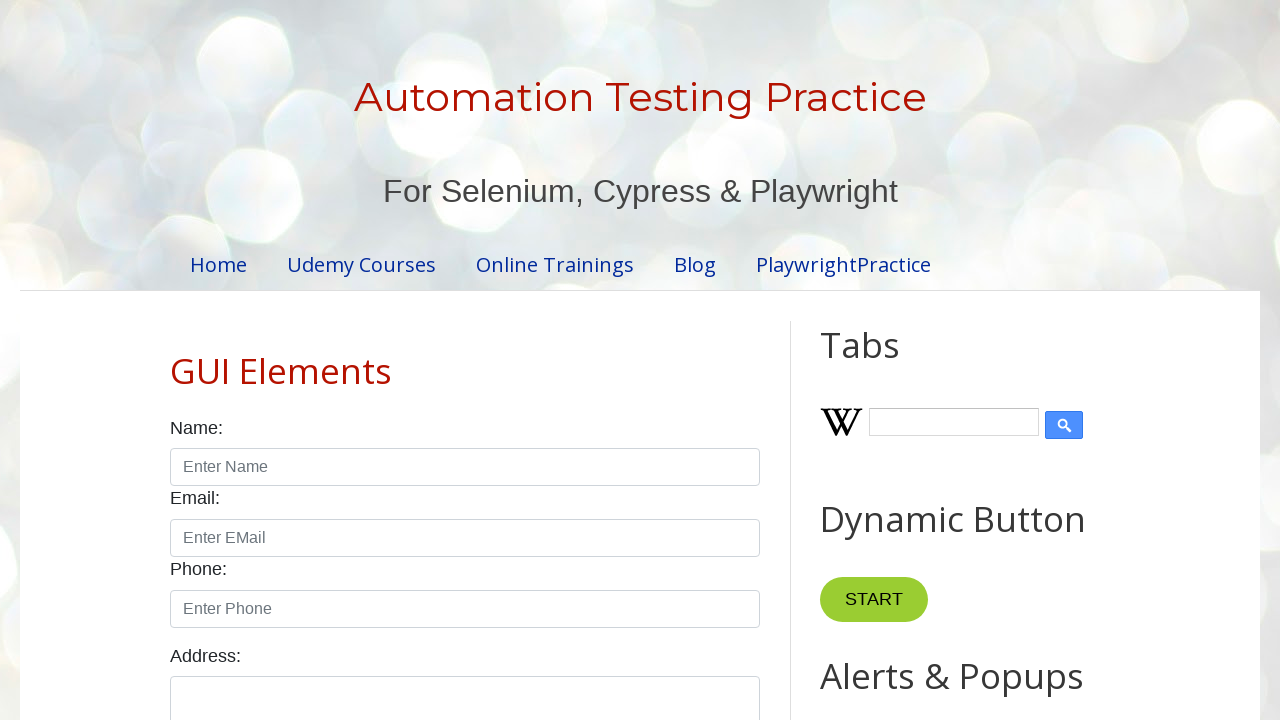

Located destination element 'Drop here'
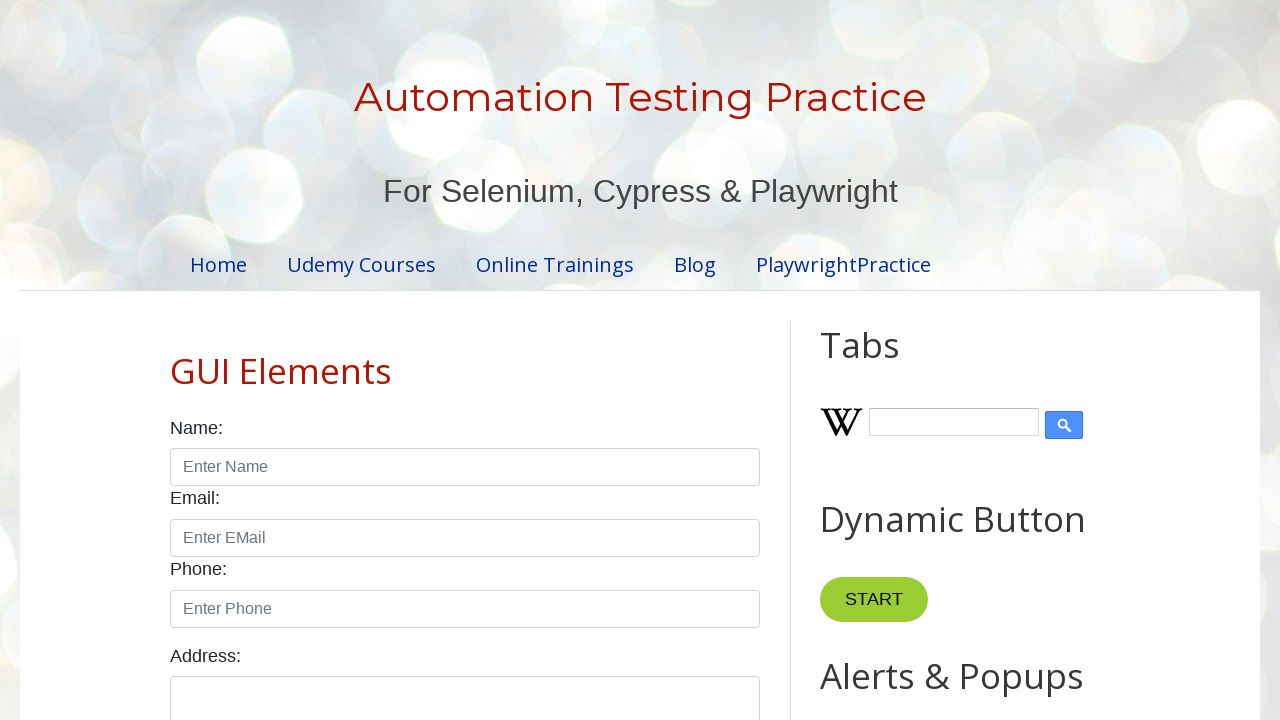

Dragged source element to destination location at (1015, 349)
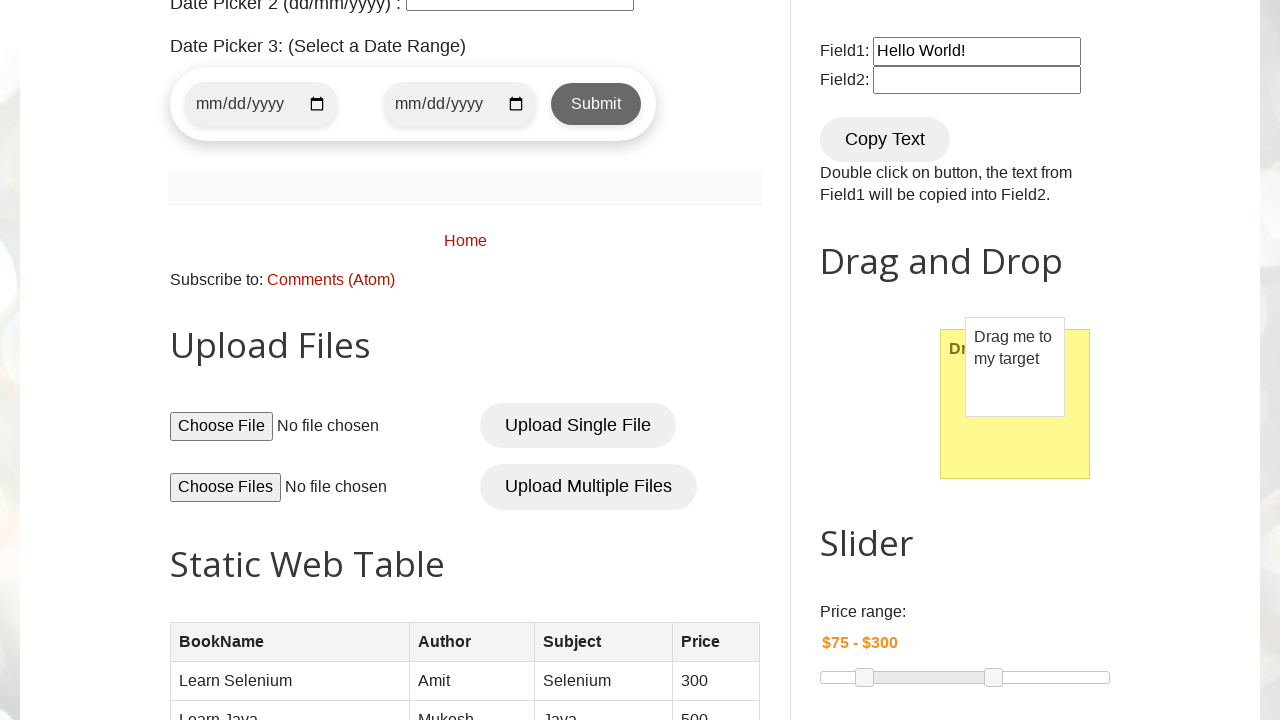

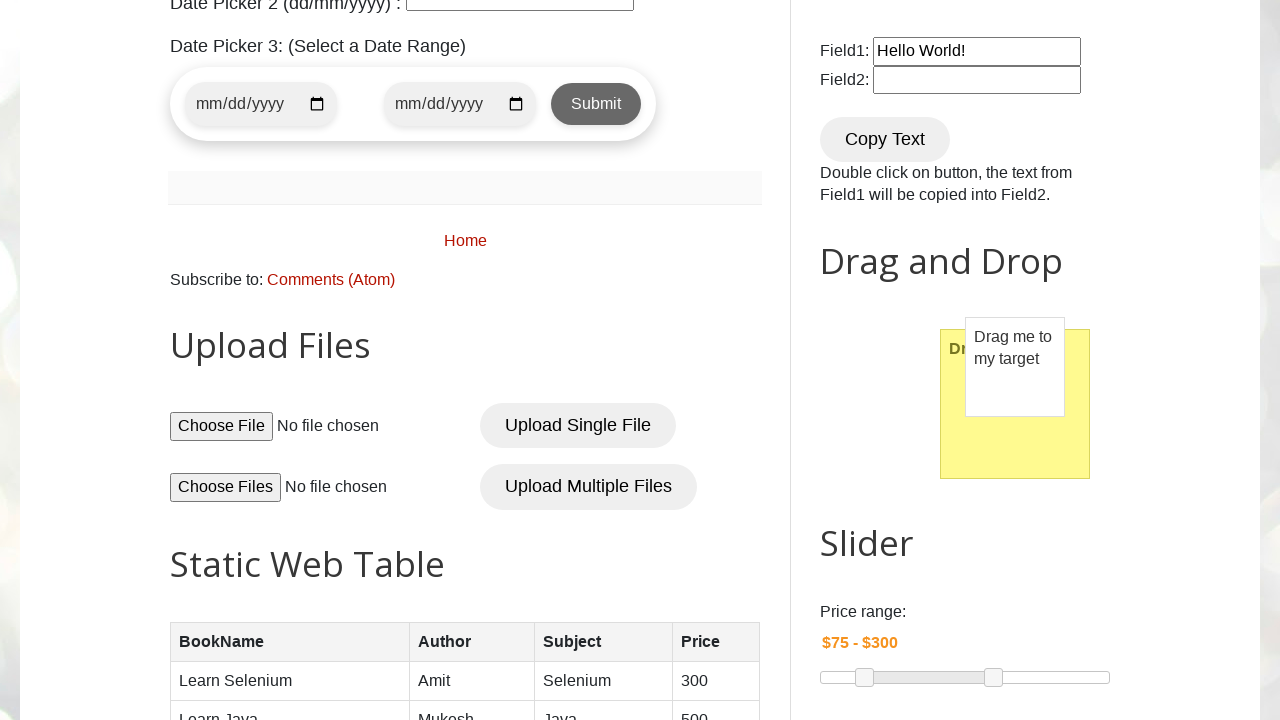